Verifies the page title is "Target Practice"

Starting URL: https://www.training-support.net/selenium/target-practice

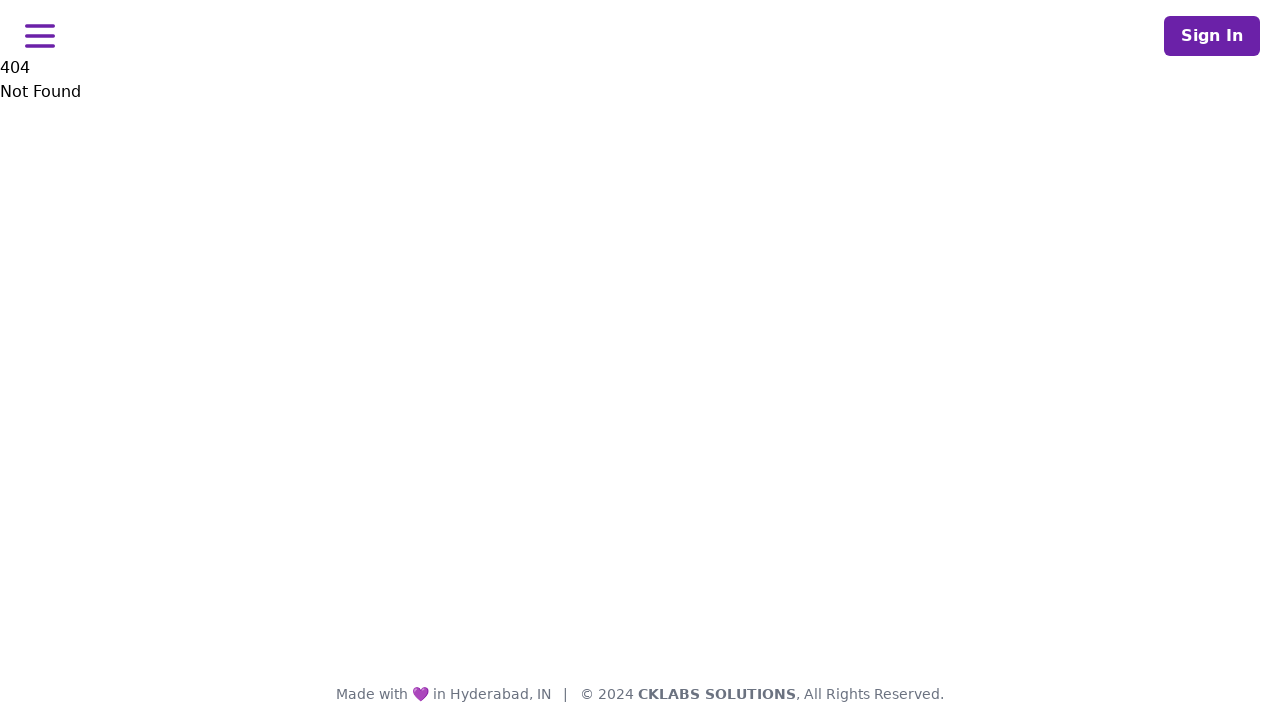

Clicked LinkedIn link that opens in new window
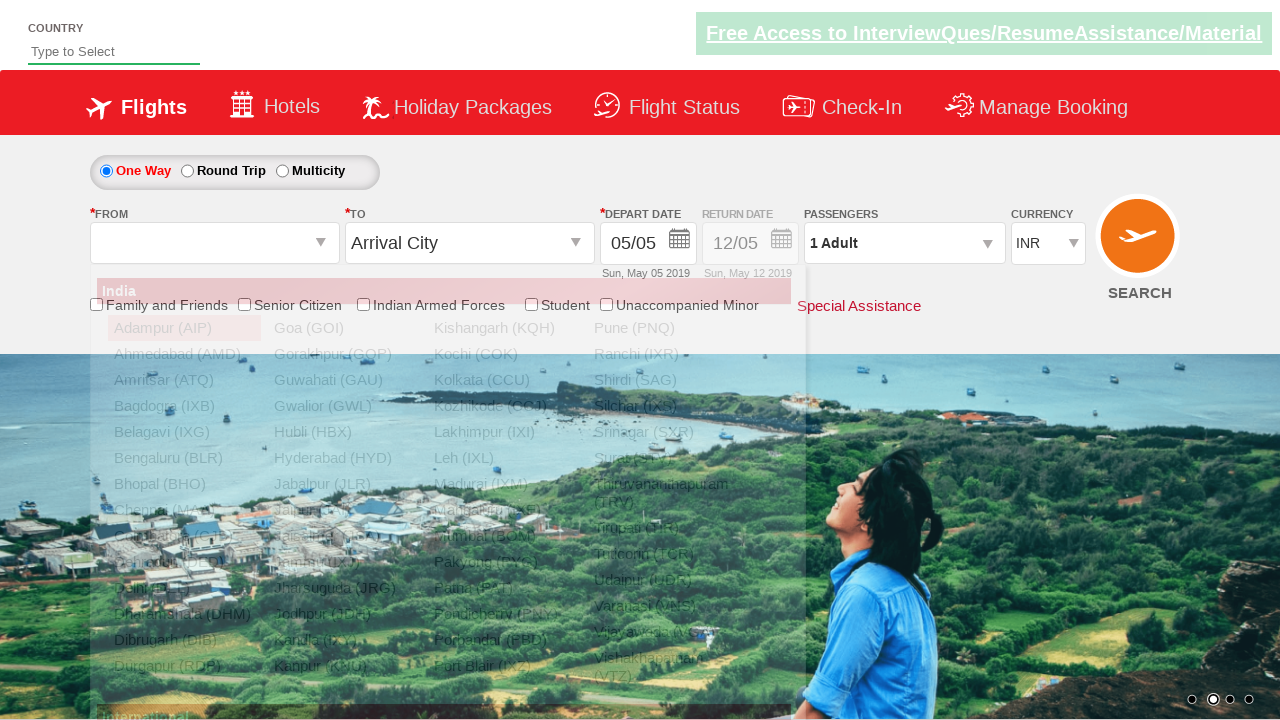

New window handle obtained and switched to new page
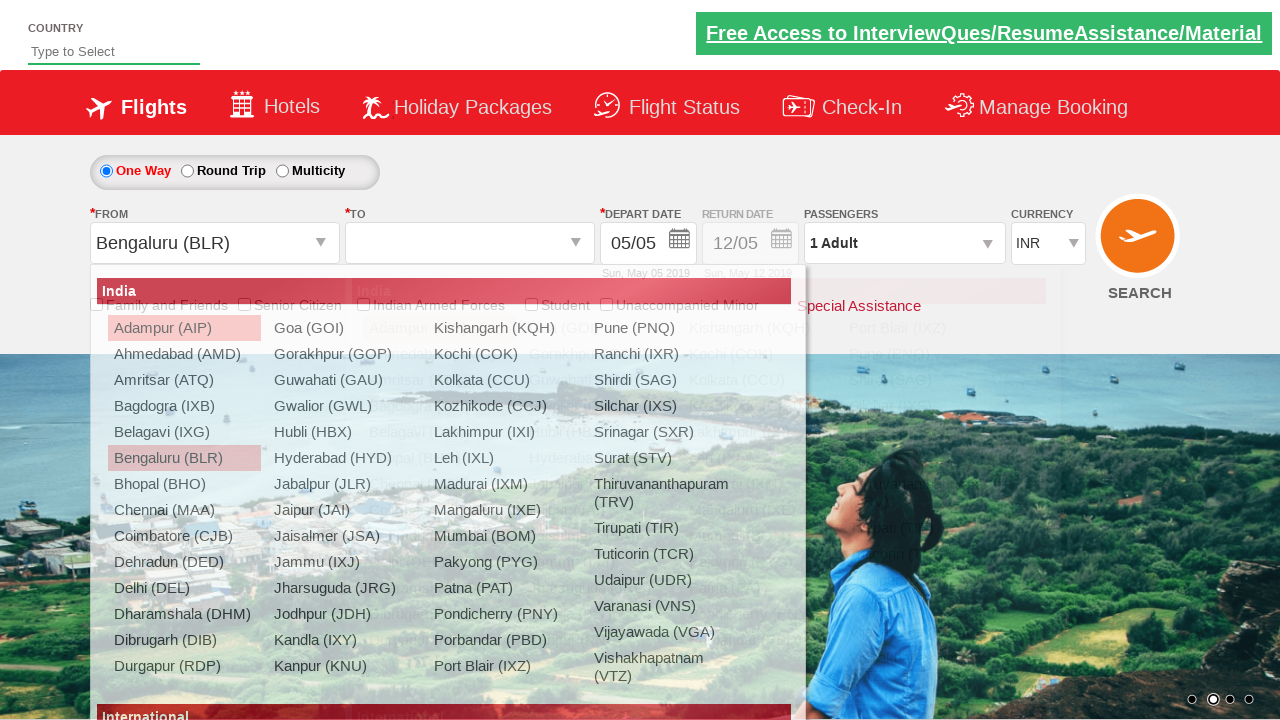

Retrieved title of new page: 
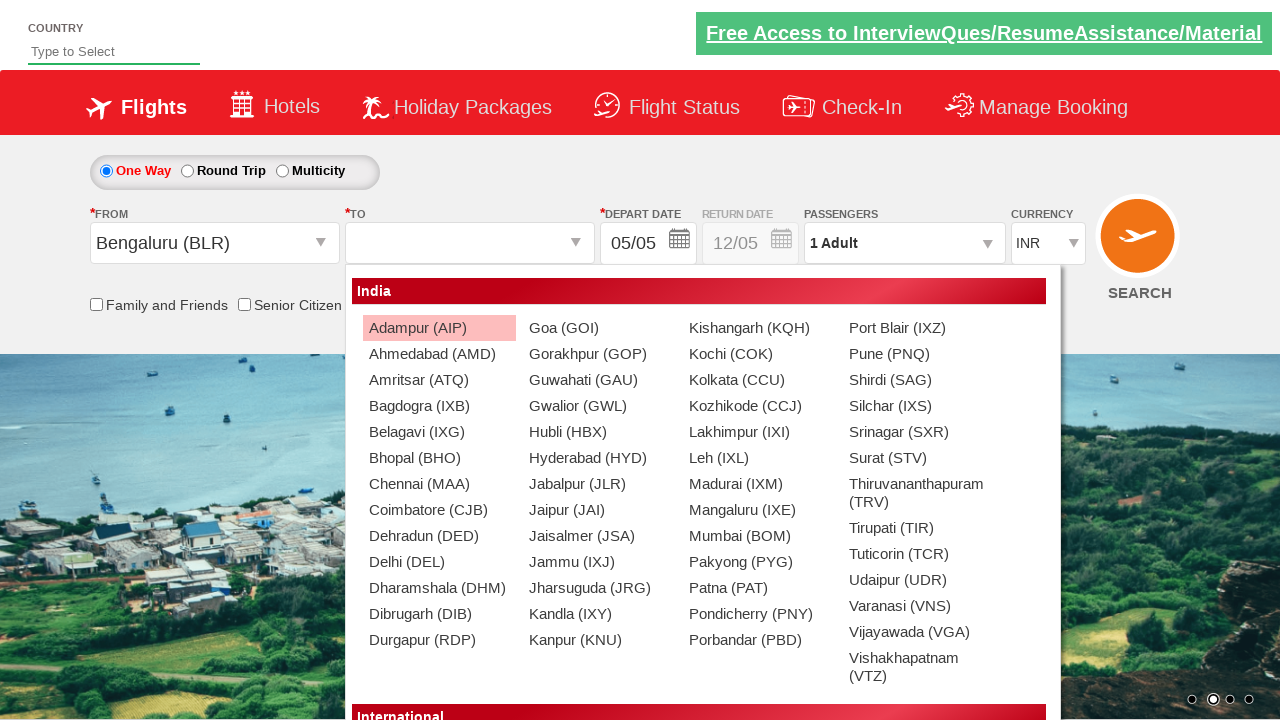

Closed the new window/tab
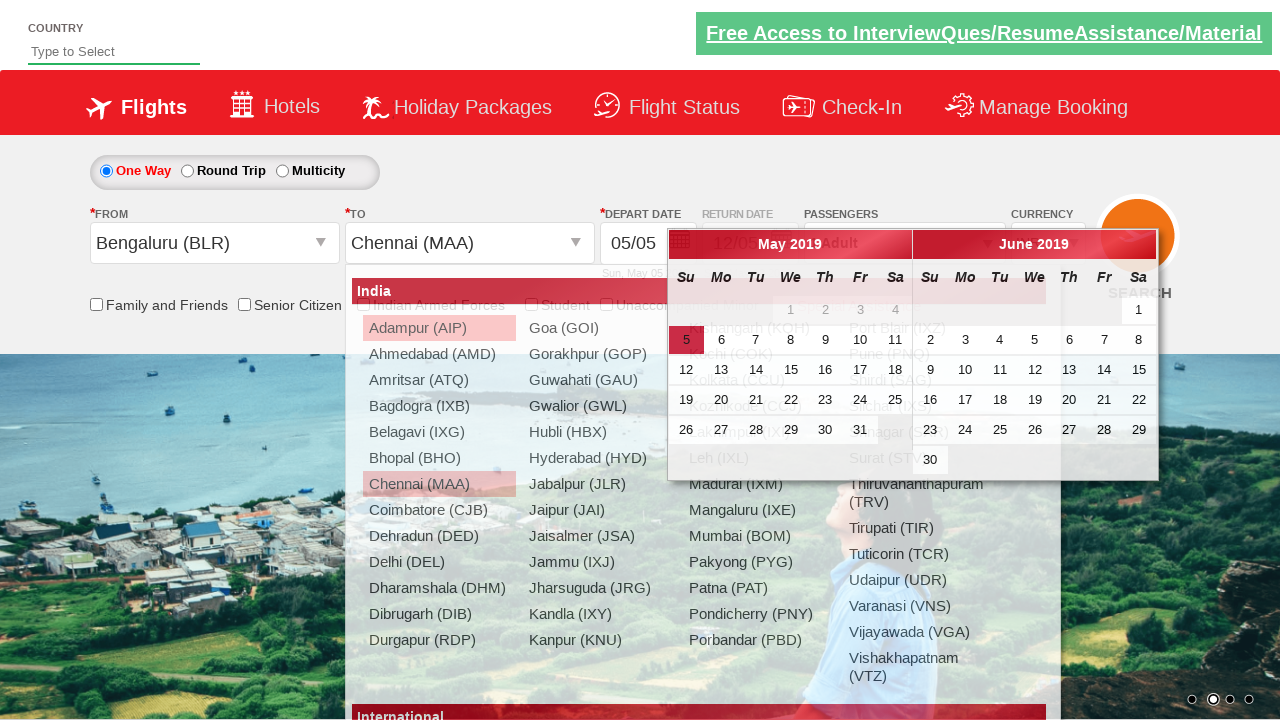

Switched back to main window and retrieved its title: iNeuron Courses
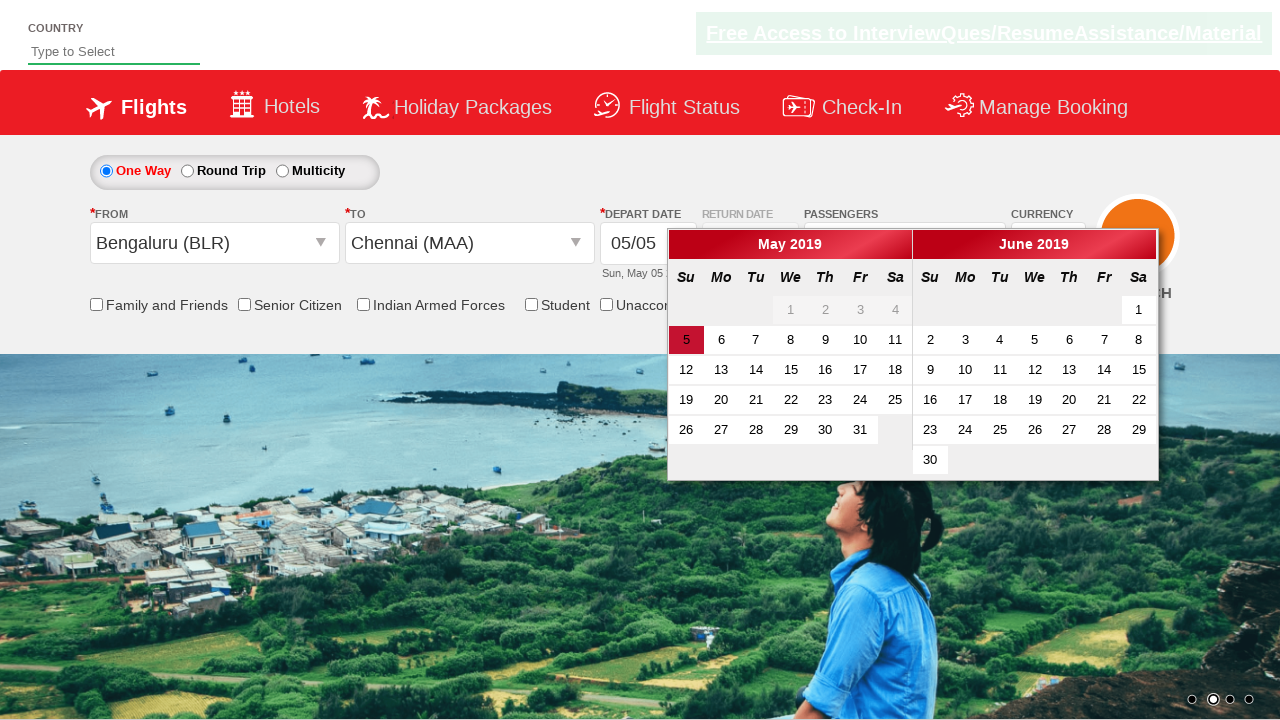

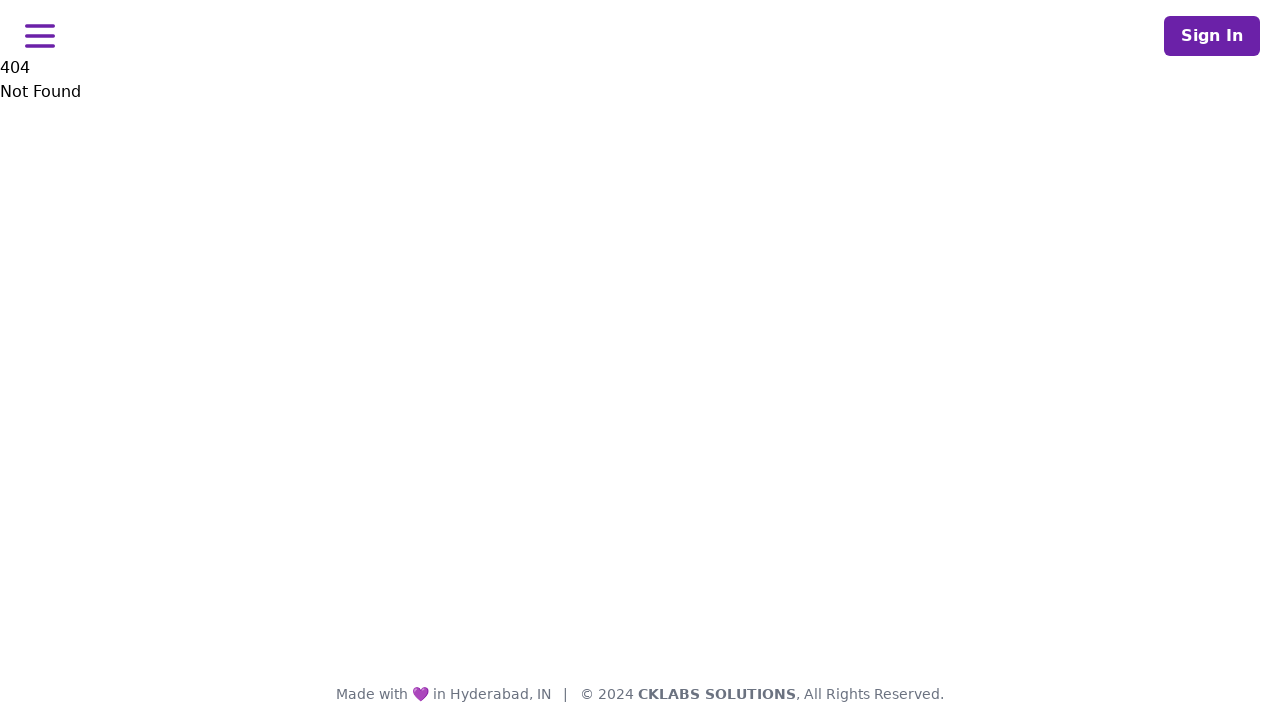